Tests hovering over the Turf Products menu and clicking the Ice Melts submenu item to navigate to the Ice Melts page

Starting URL: https://www.andreandson.com

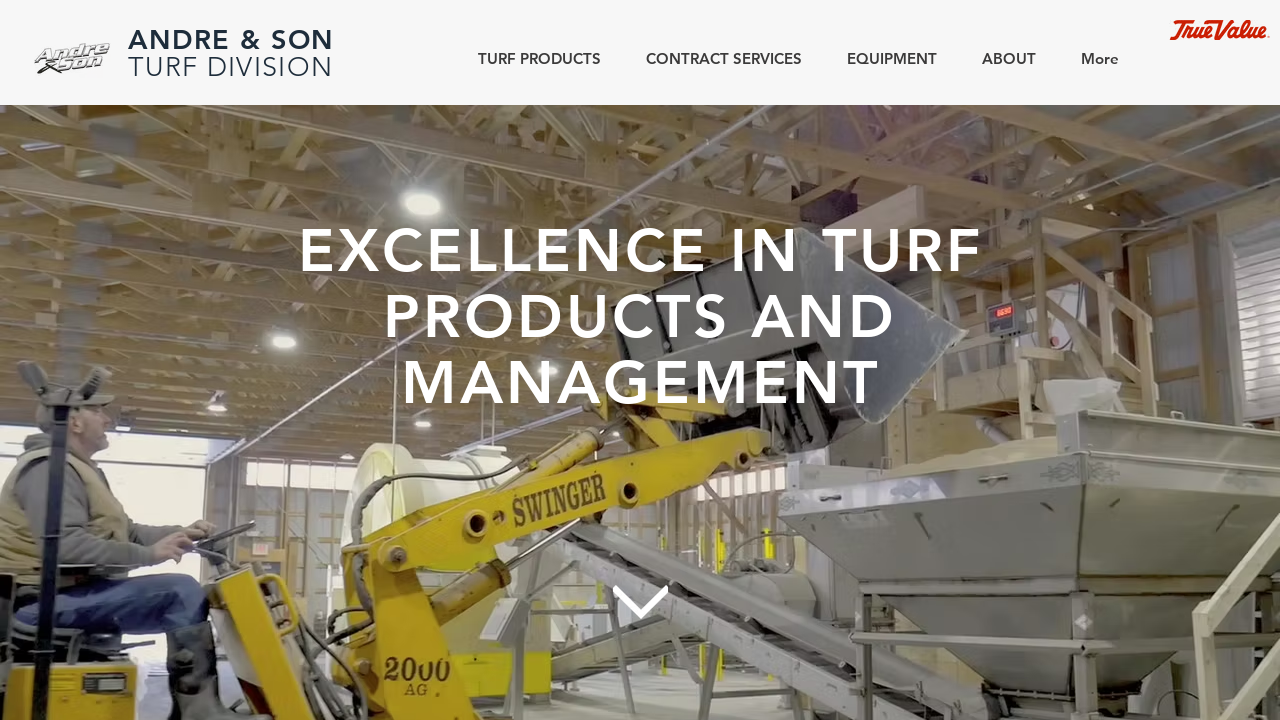

Page loaded successfully
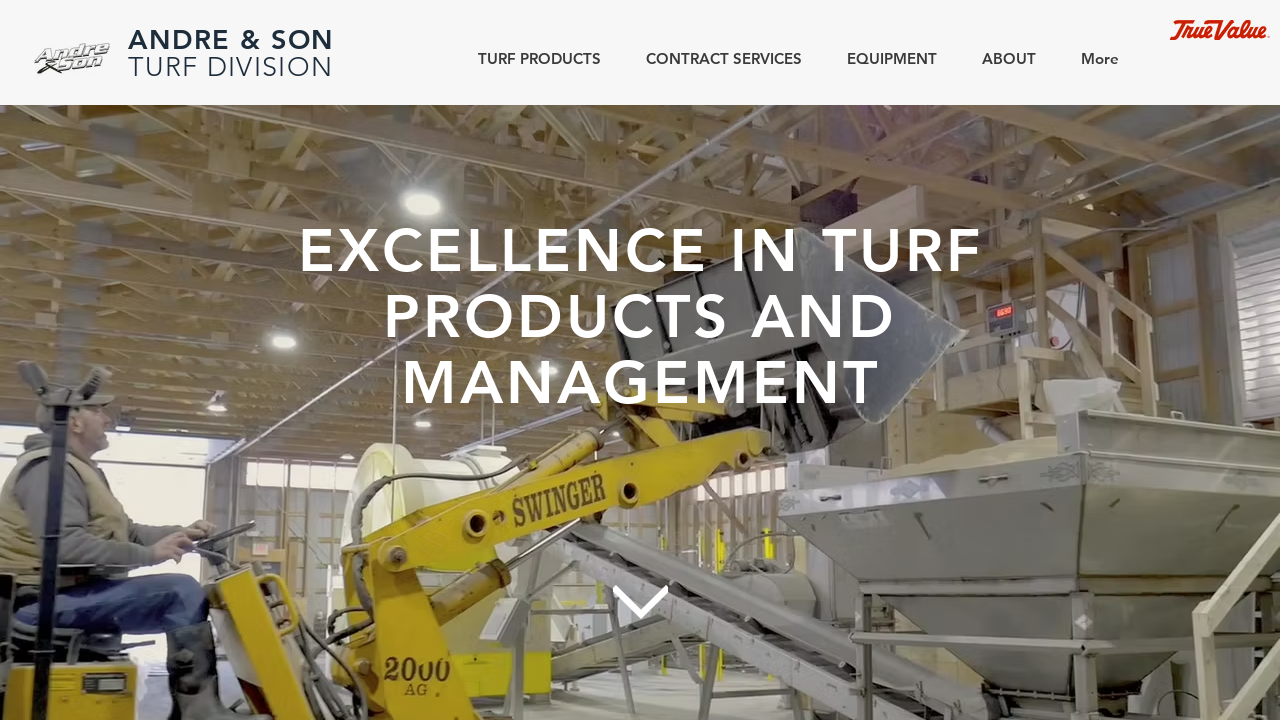

Hovered over Turf Products menu at (540, 58) on p:has-text("TURF PRODUCTS") >> nth=0
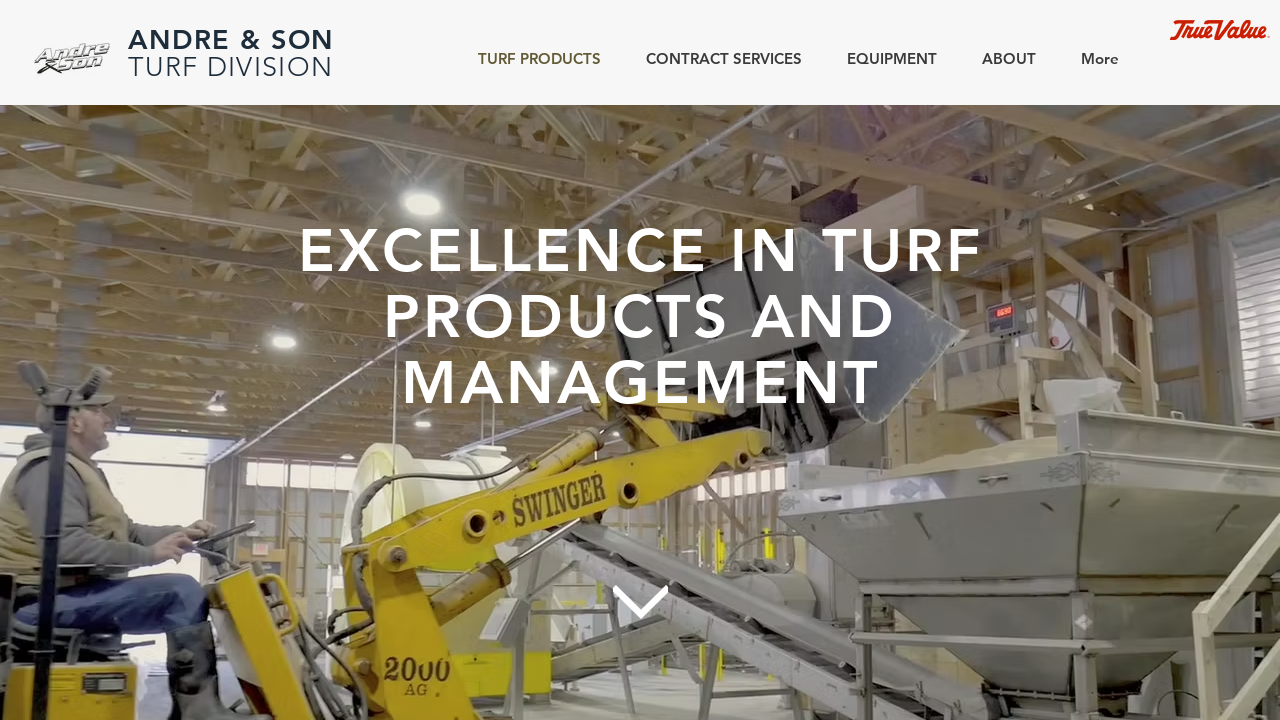

Ice Melts submenu item became visible
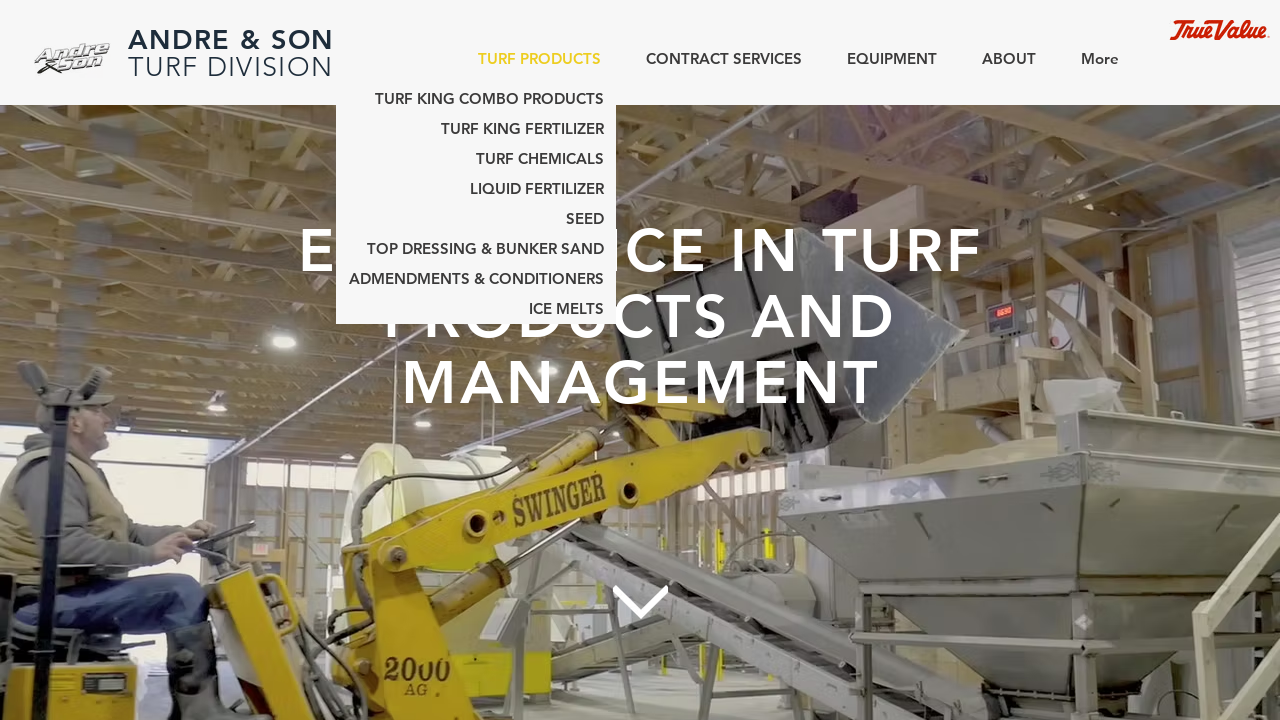

Clicked Ice Melts submenu item at (476, 309) on internal:role=link[name="Ice Melts"i]
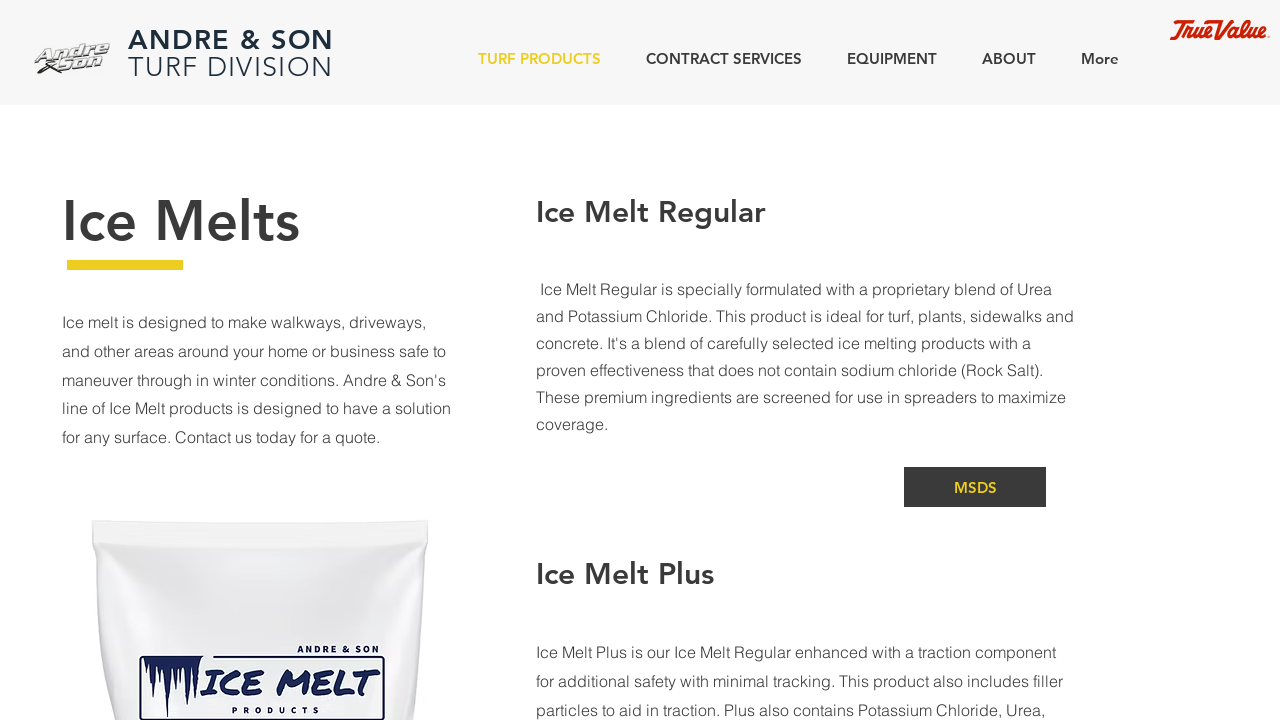

Successfully navigated to Ice Melts page
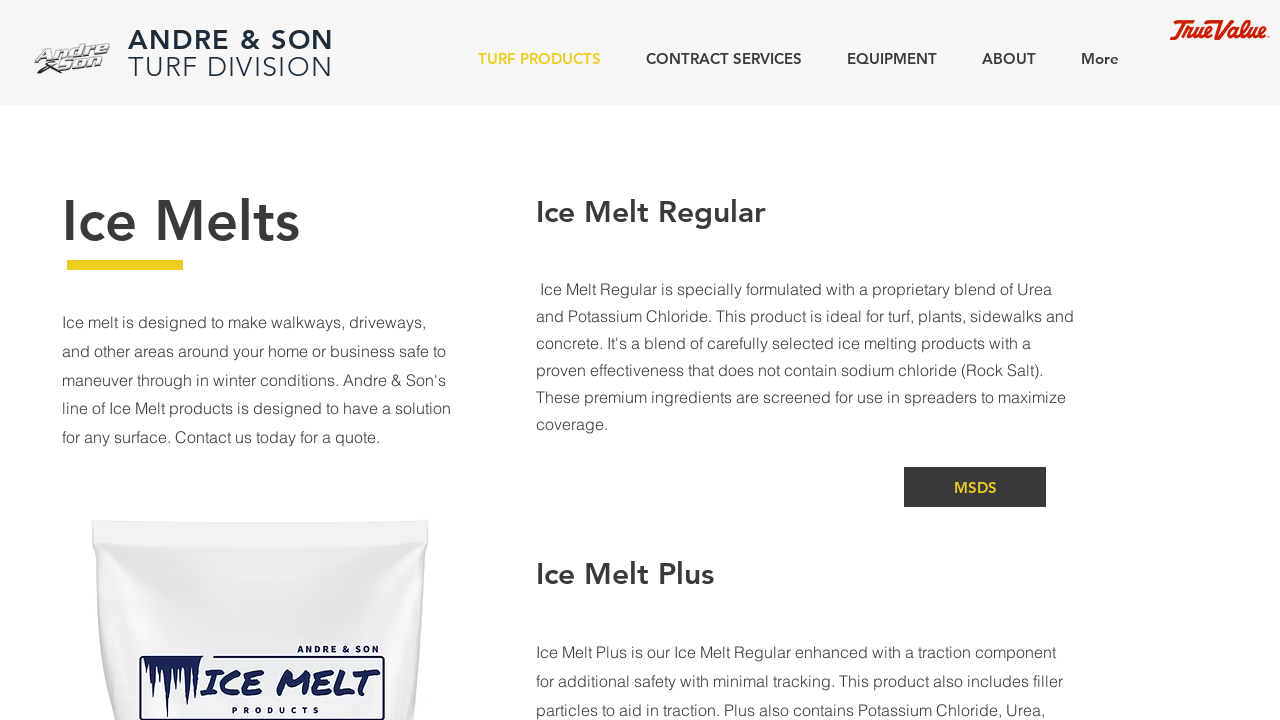

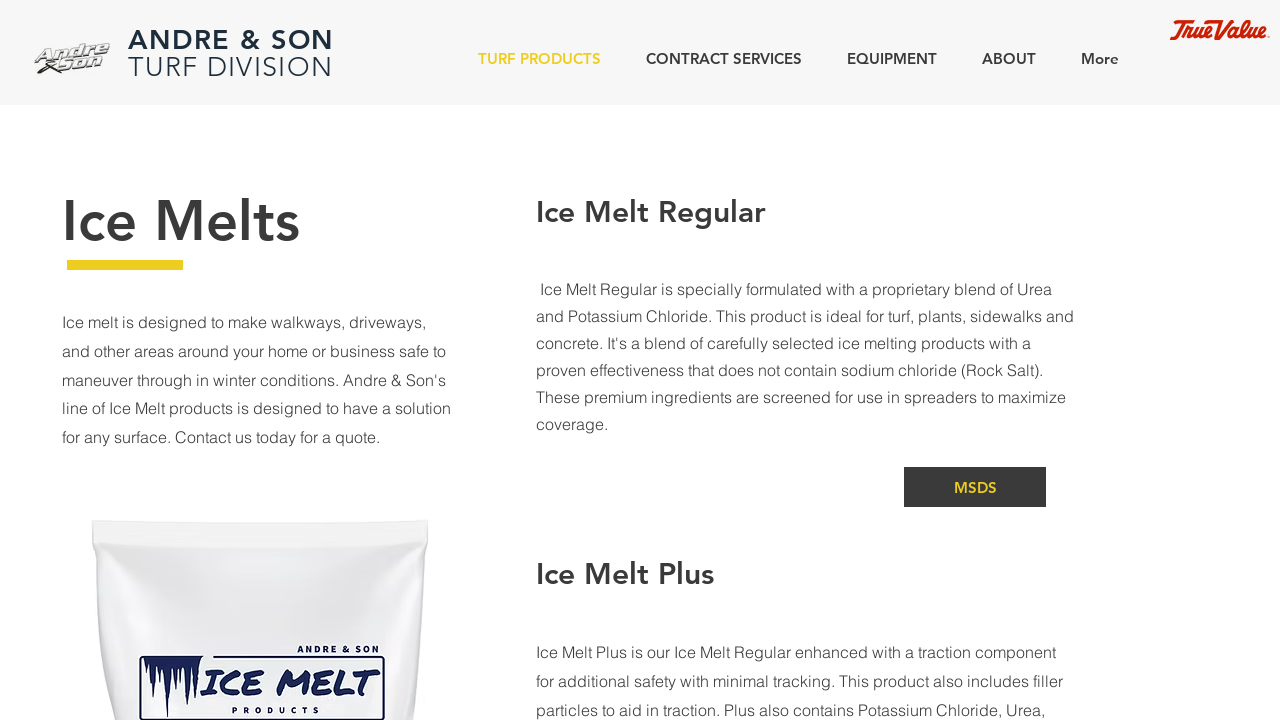